Tests drag and drop functionality on jQuery UI demo page by dragging an element into a droppable area within an iframe

Starting URL: https://jqueryui.com/droppable/

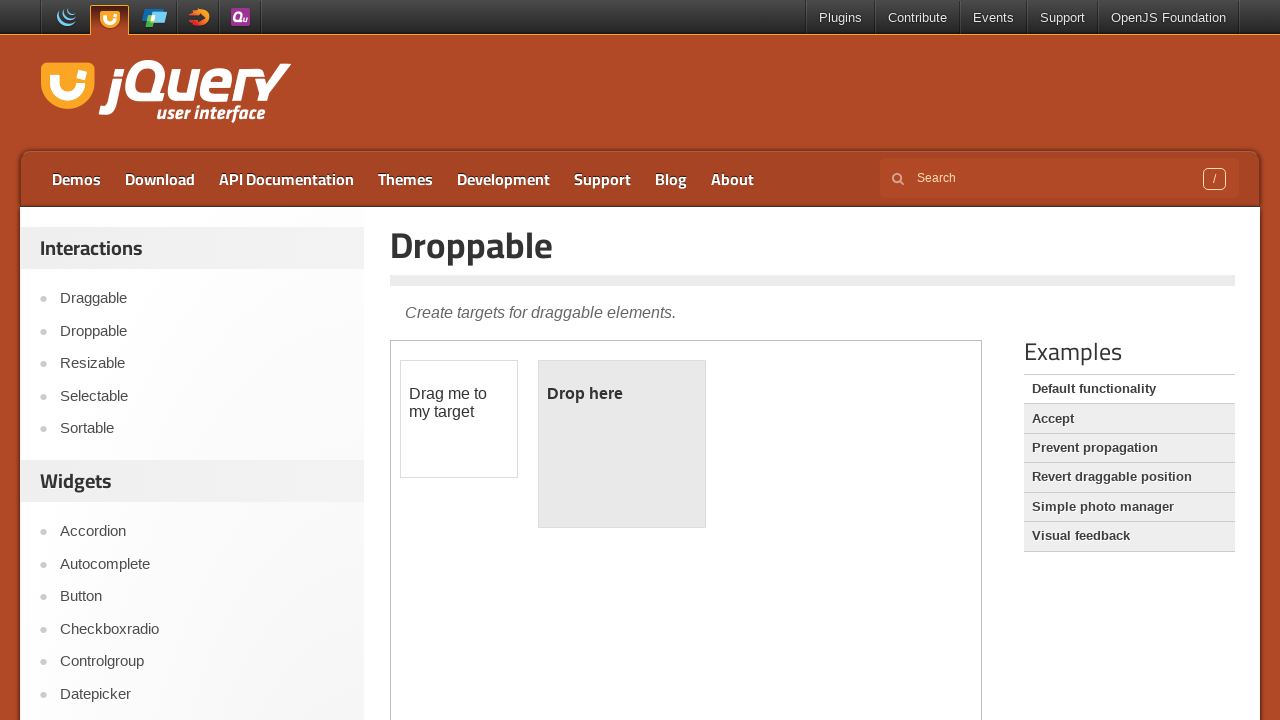

Waited for demo iframe to load
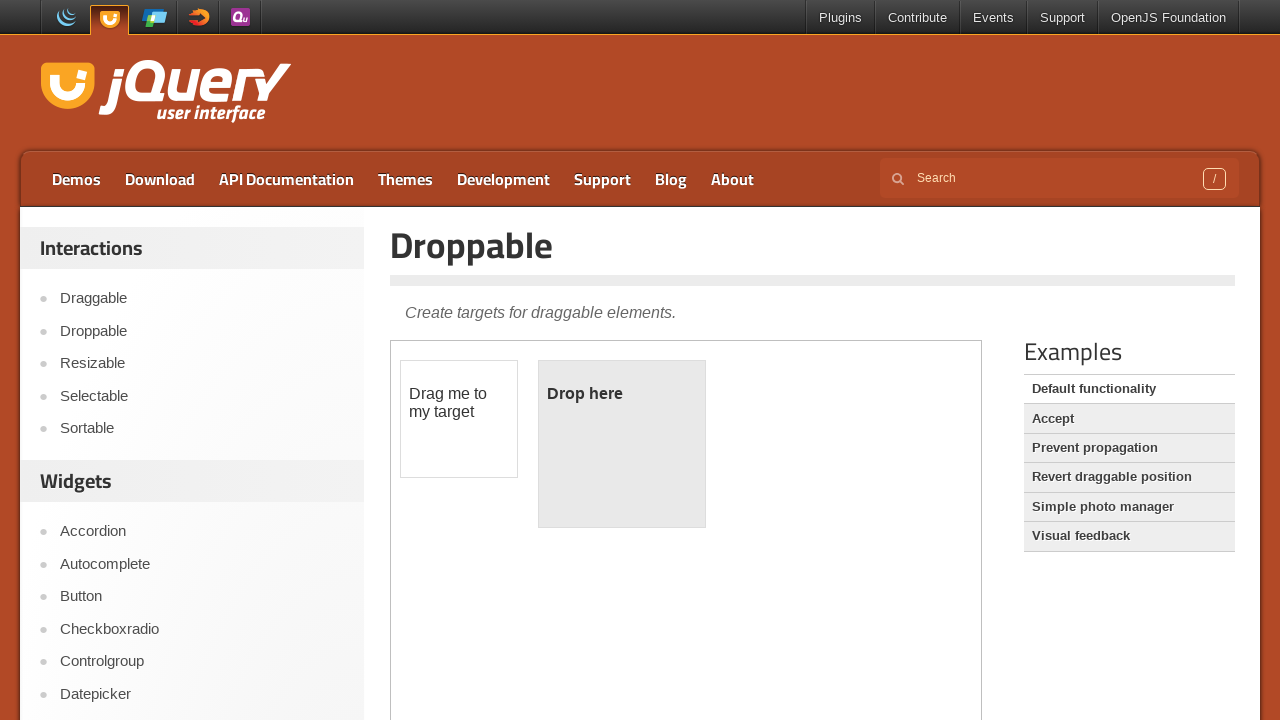

Located and switched to drag and drop demo iframe
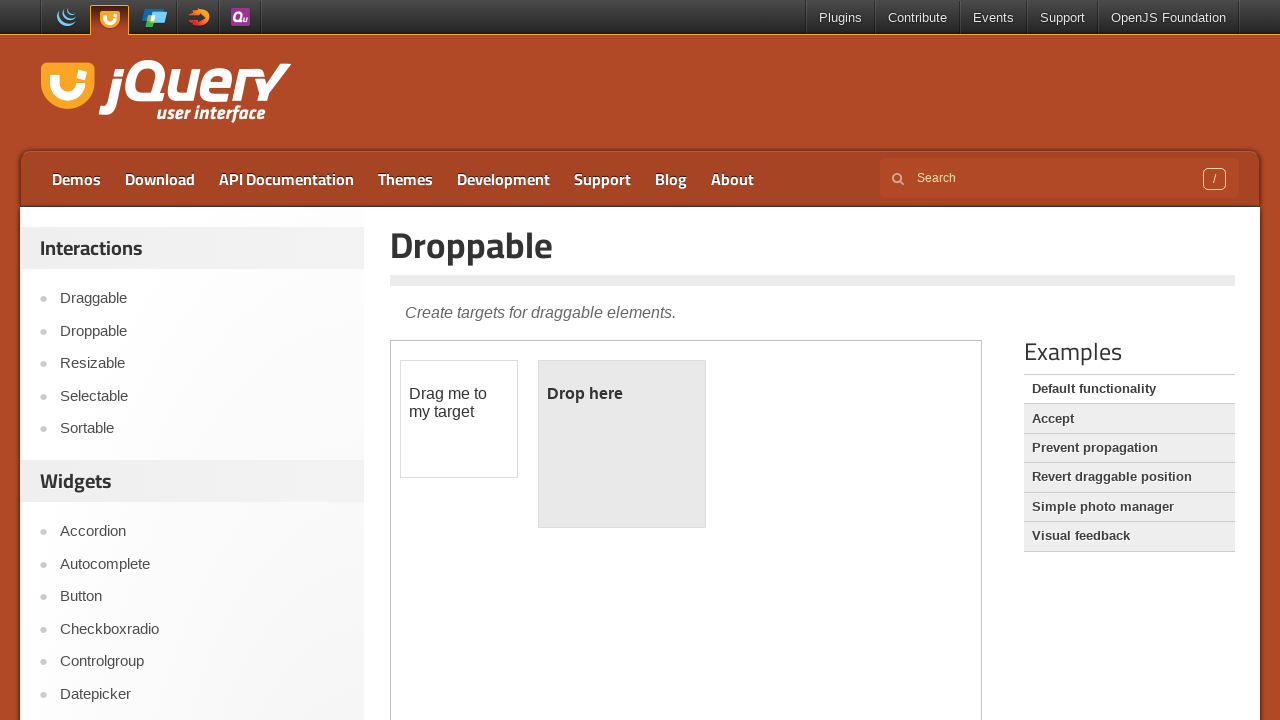

Located draggable element in iframe
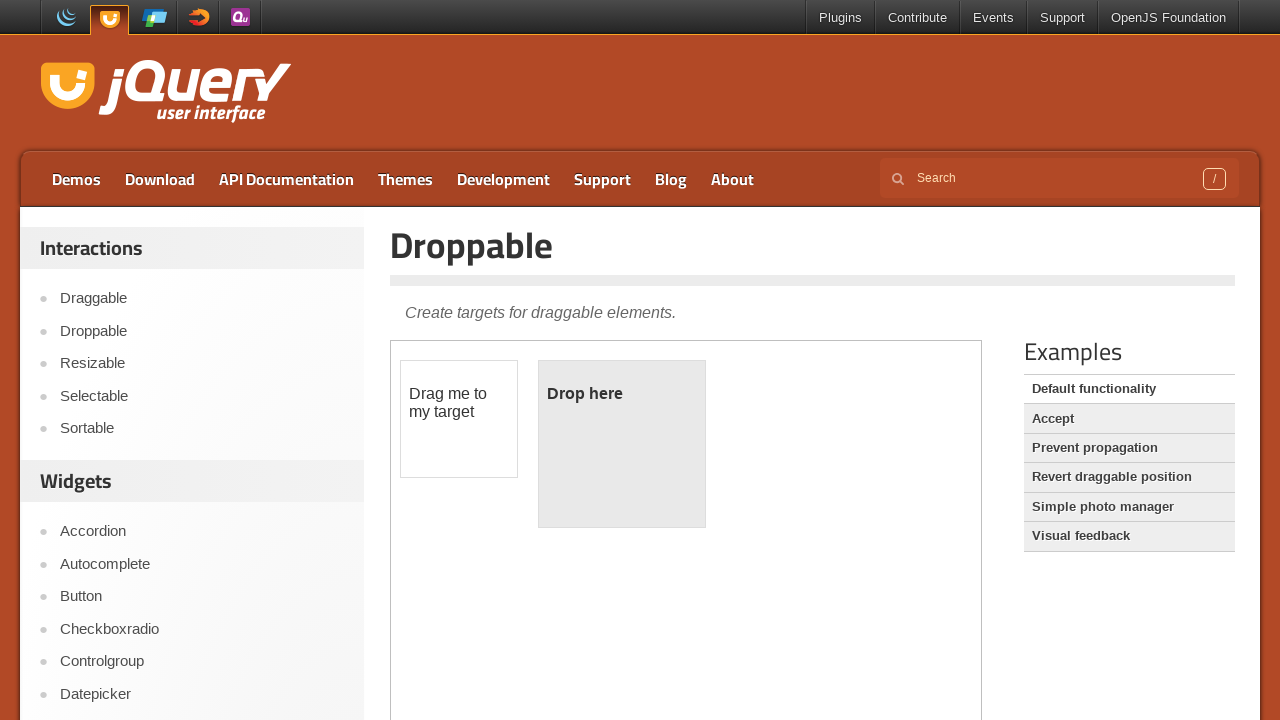

Located droppable element in iframe
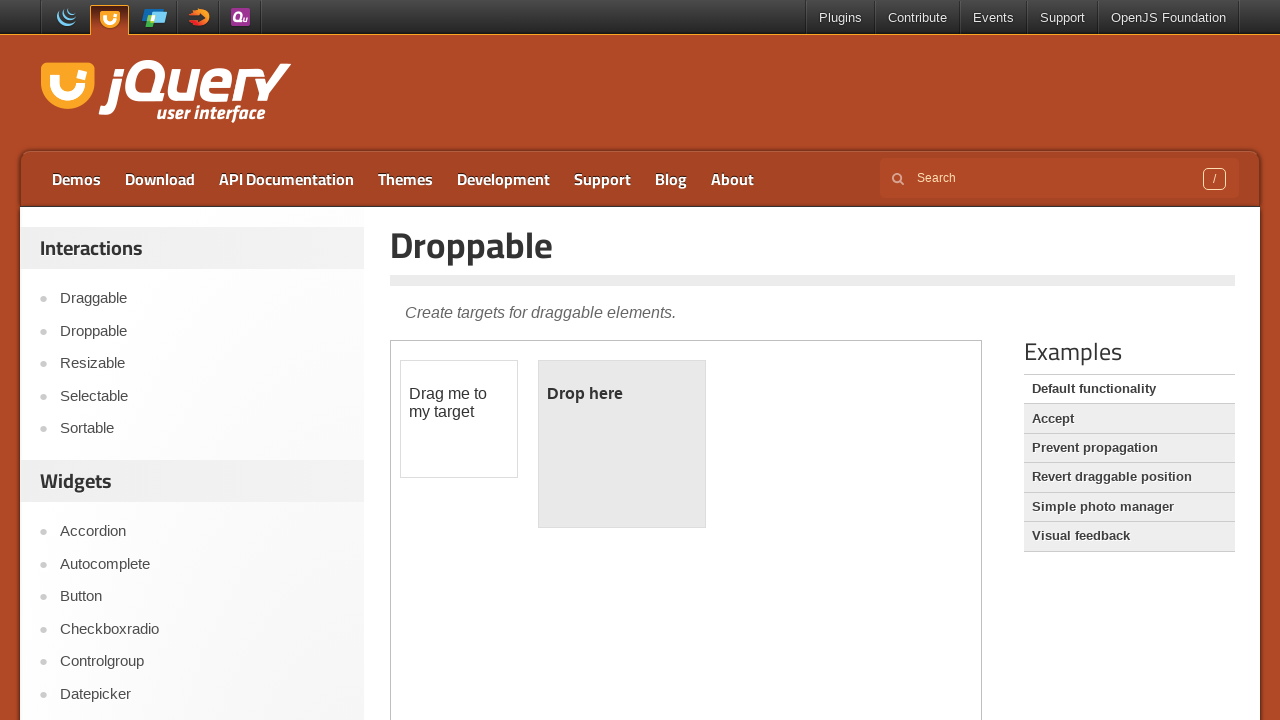

Dragged element into droppable area at (622, 444)
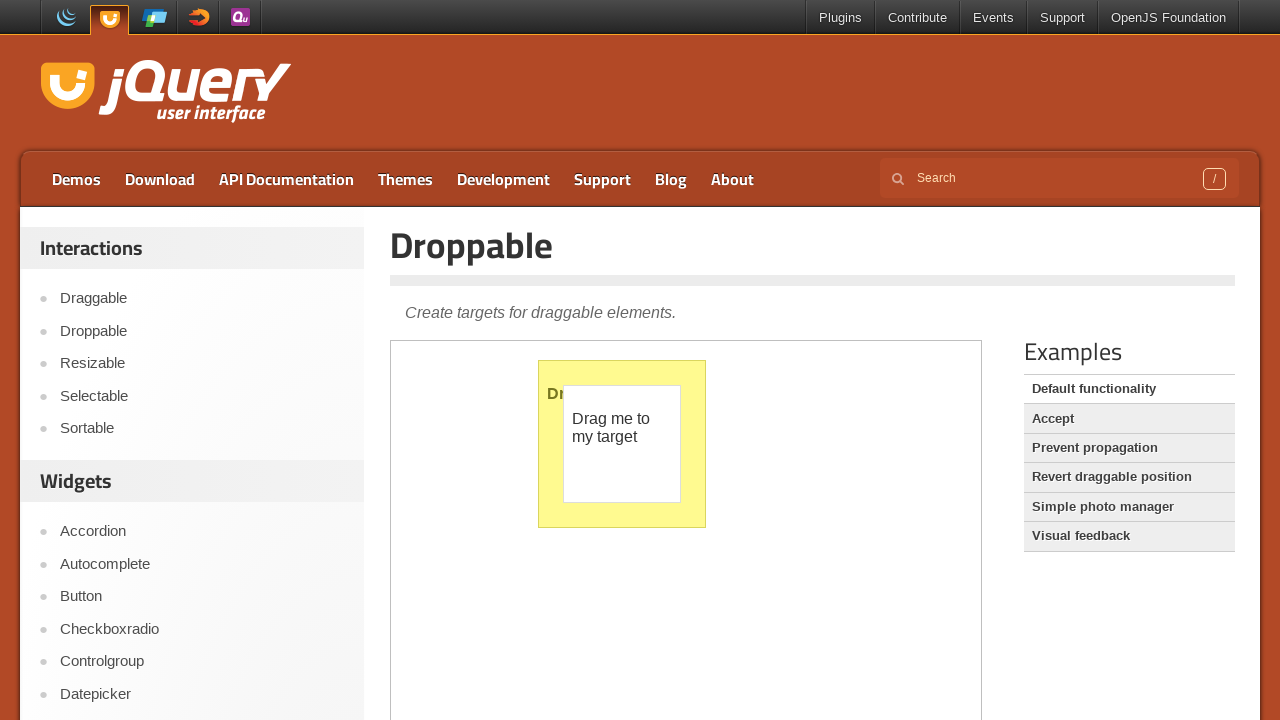

Waited 1 second for drop action to complete
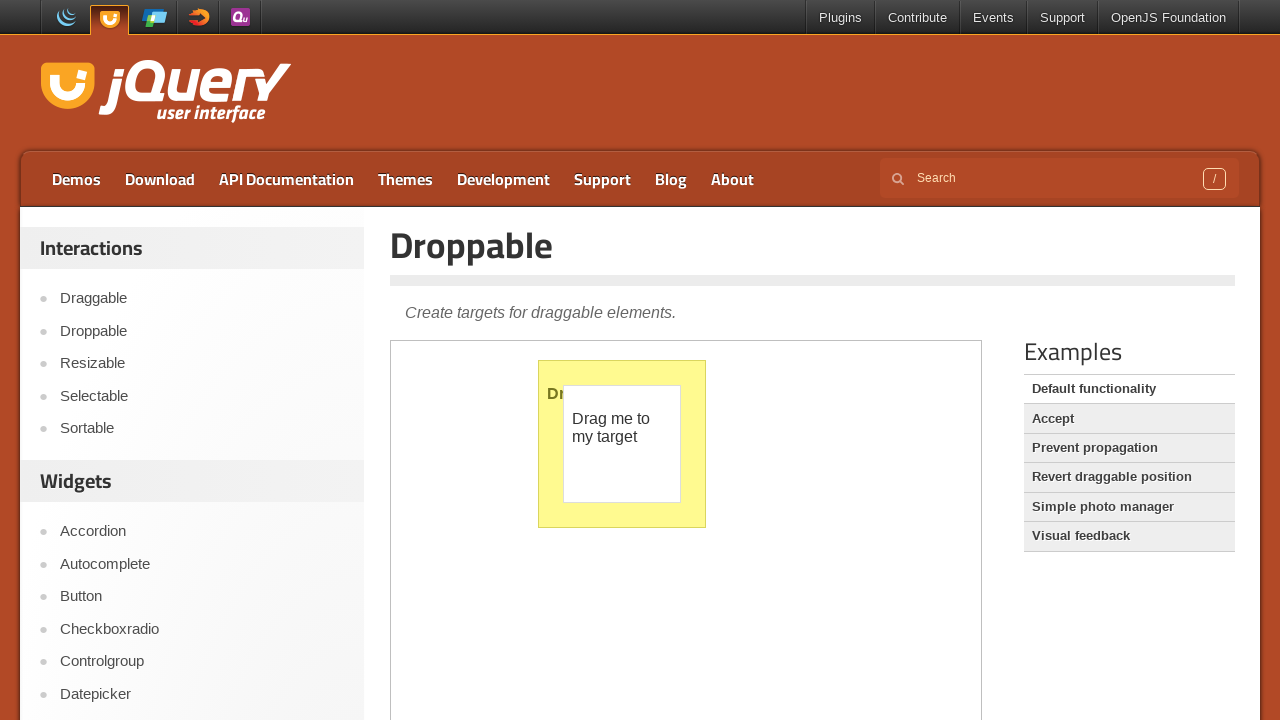

Located page title element
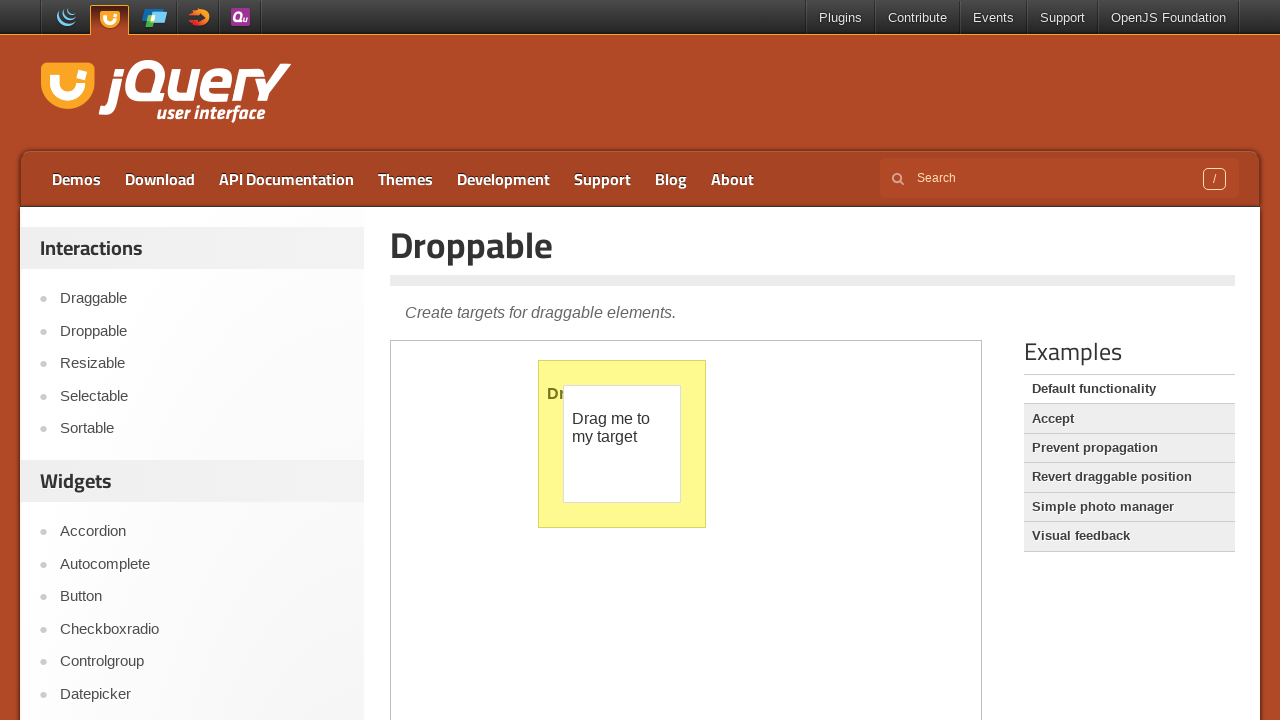

Page title element is visible
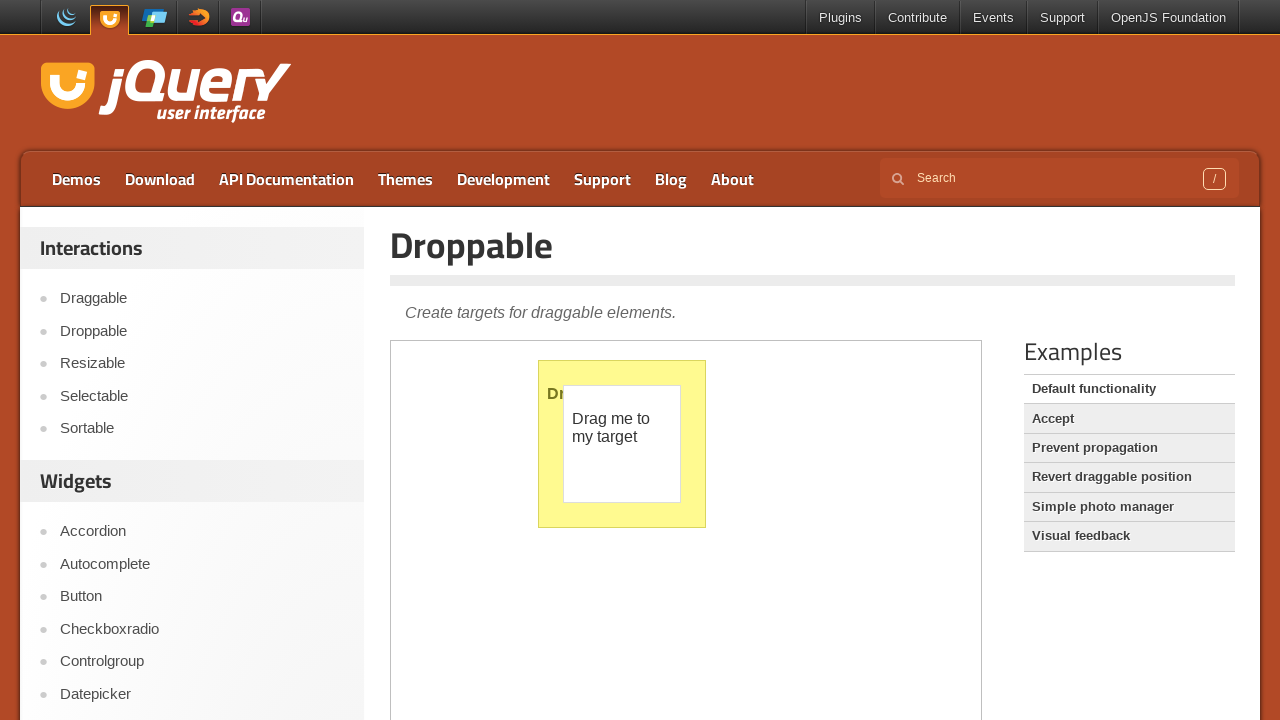

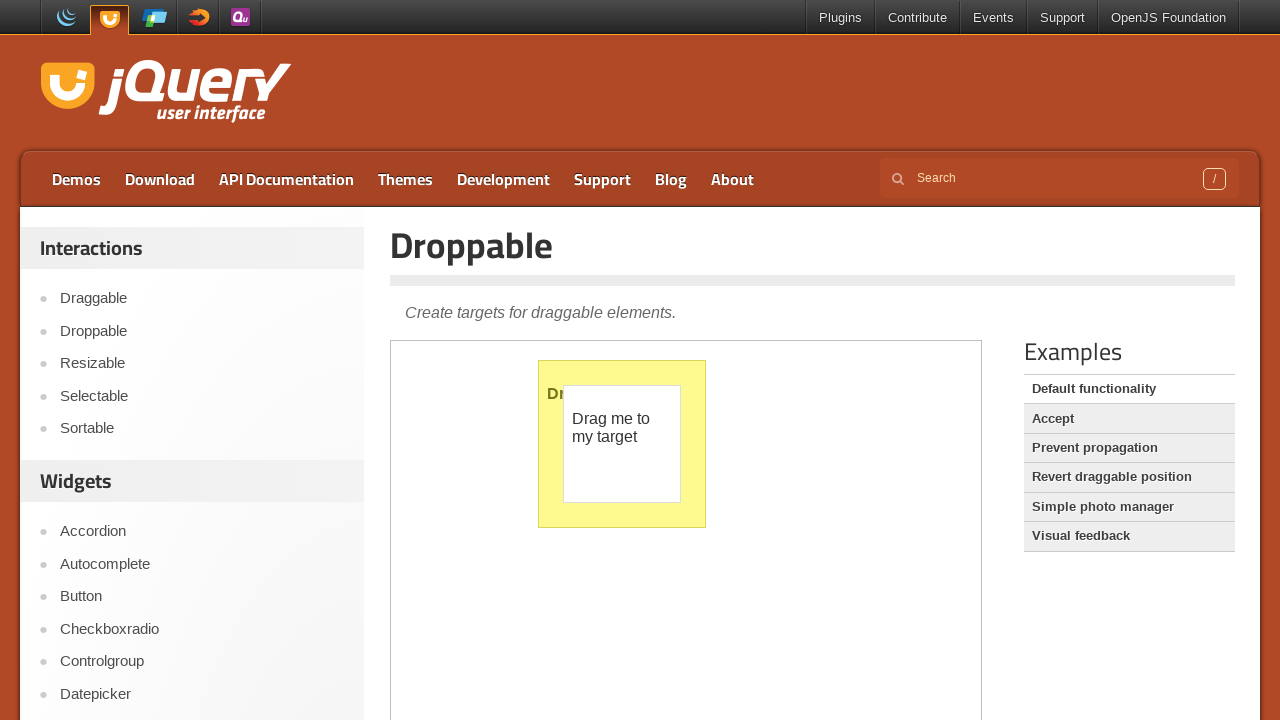